Tests window handling functionality by opening a new window, verifying content in both windows, and switching between them

Starting URL: https://the-internet.herokuapp.com/windows

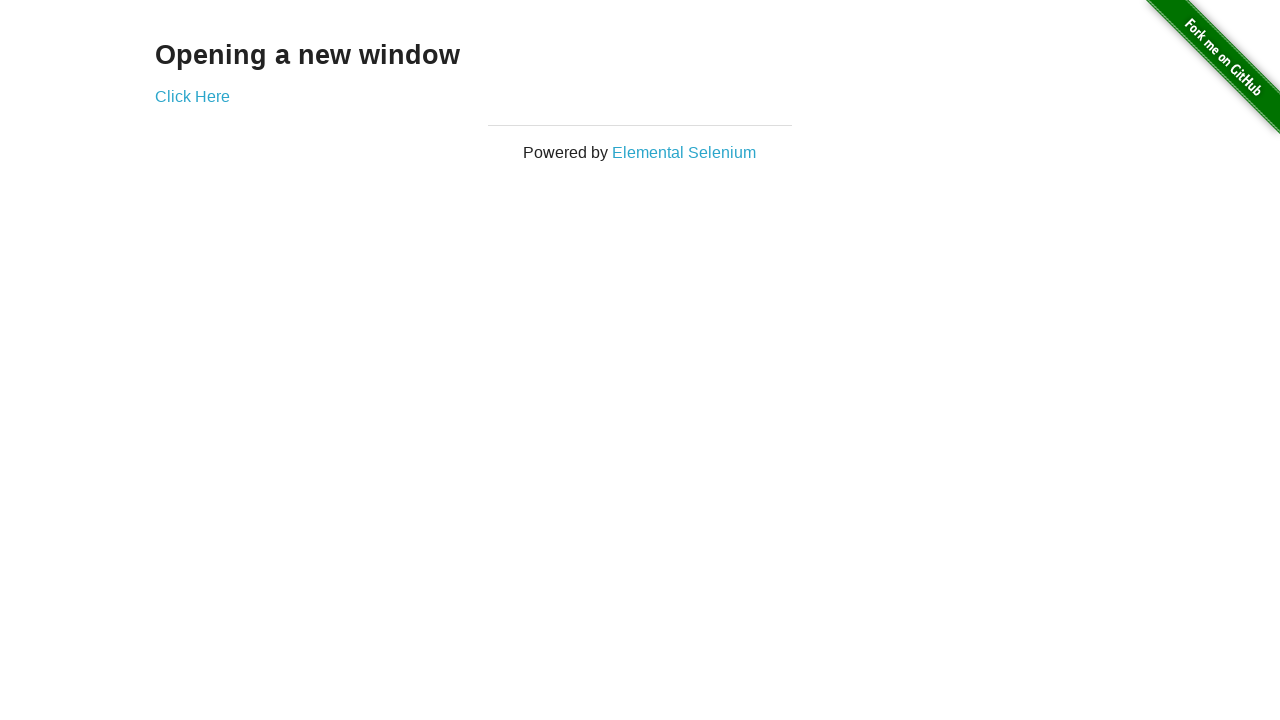

Stored main window handle from context
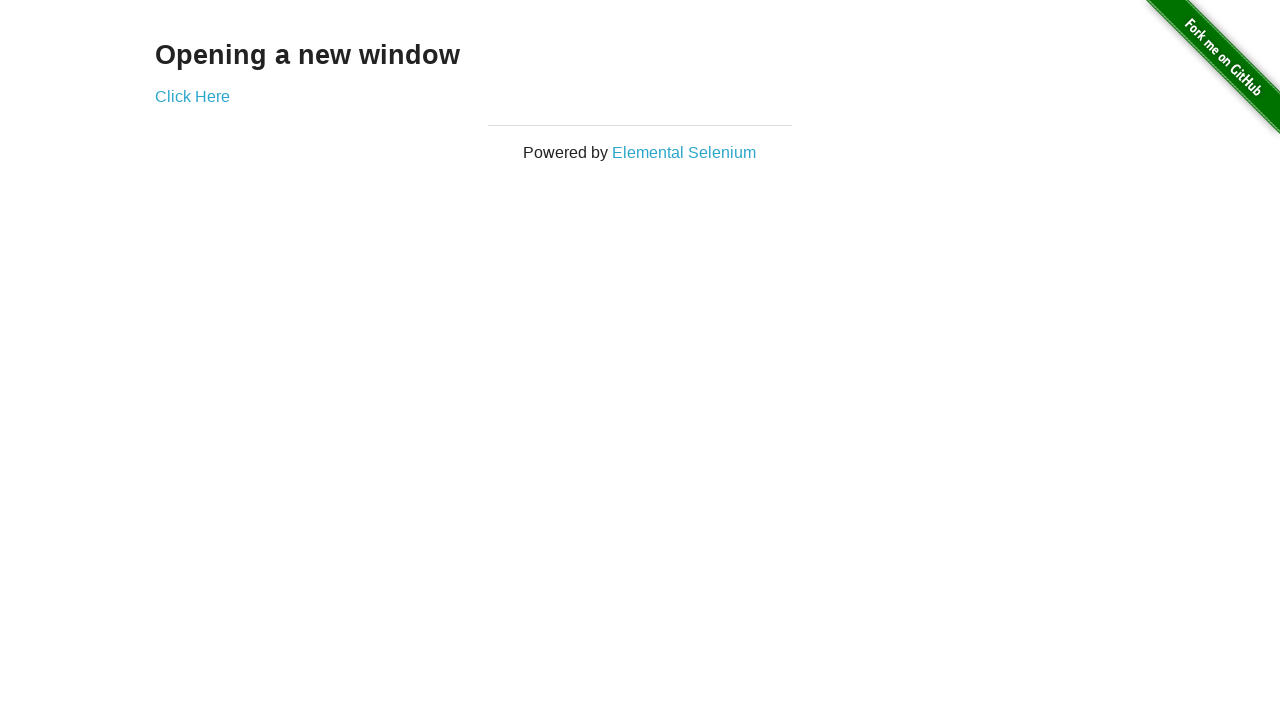

Verified main page heading text is 'Opening a new window'
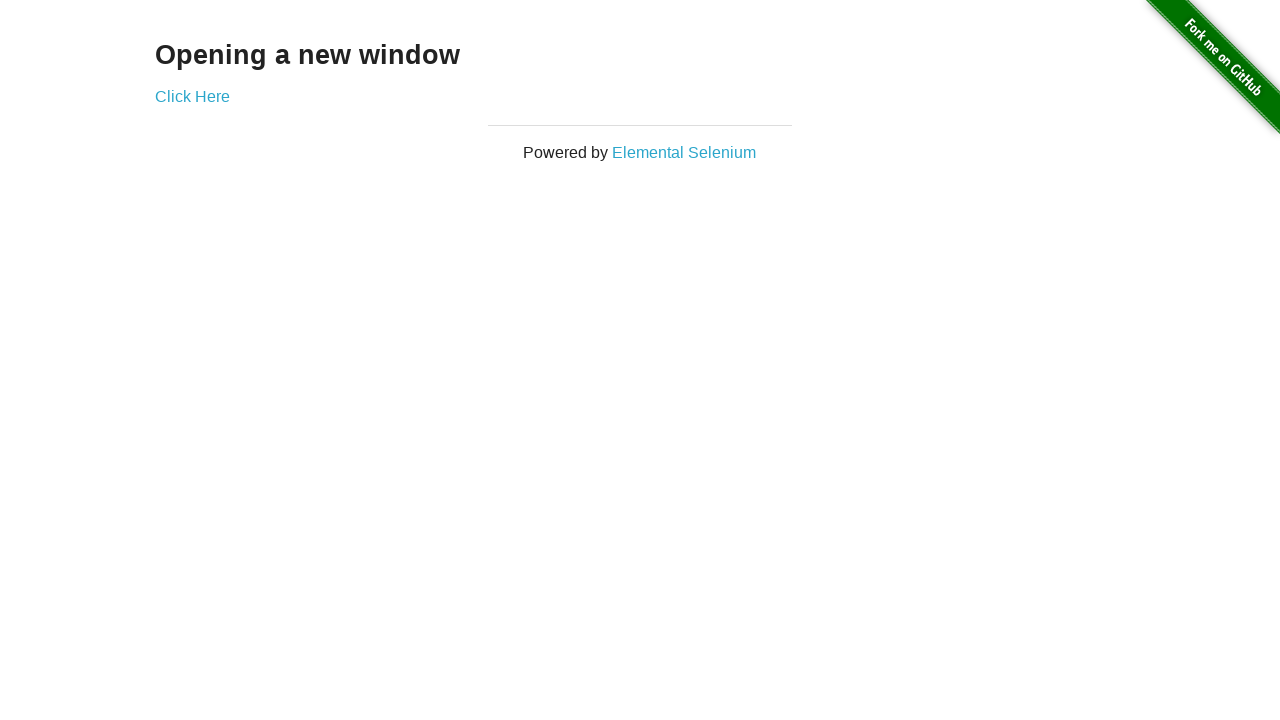

Verified main page title is 'The Internet'
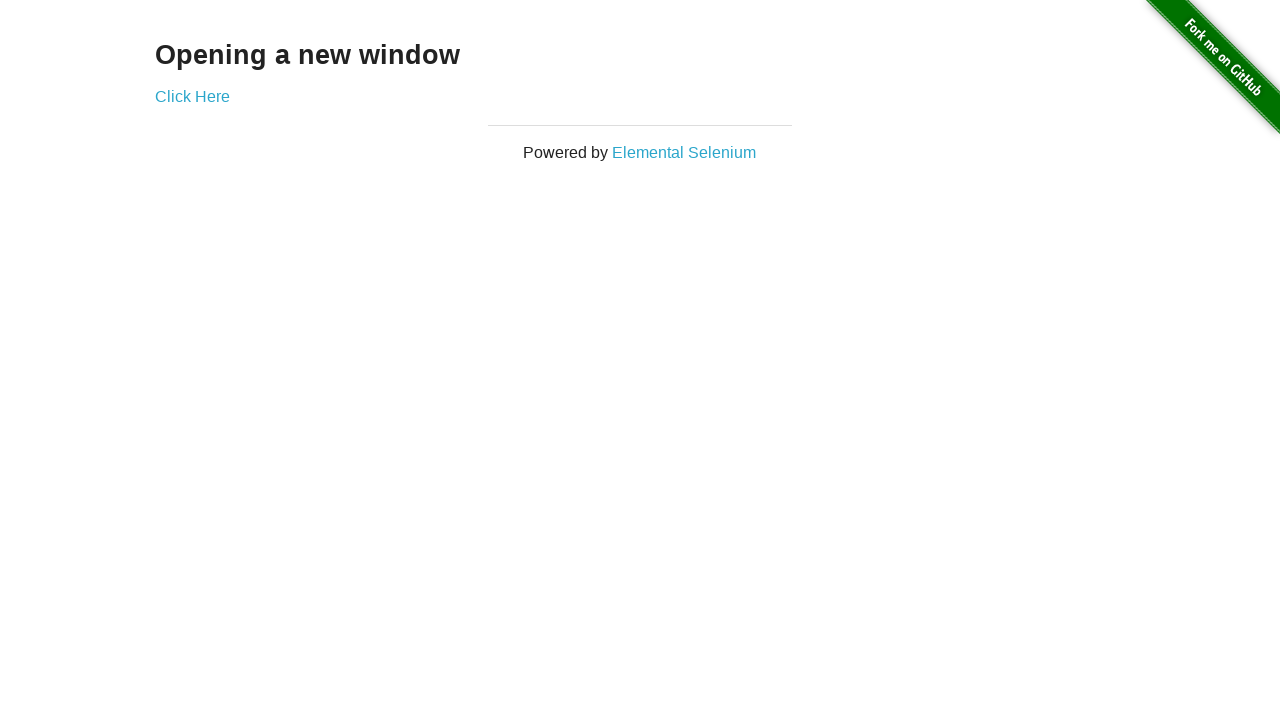

Clicked 'Click Here' link to open new window at (192, 96) on text='Click Here'
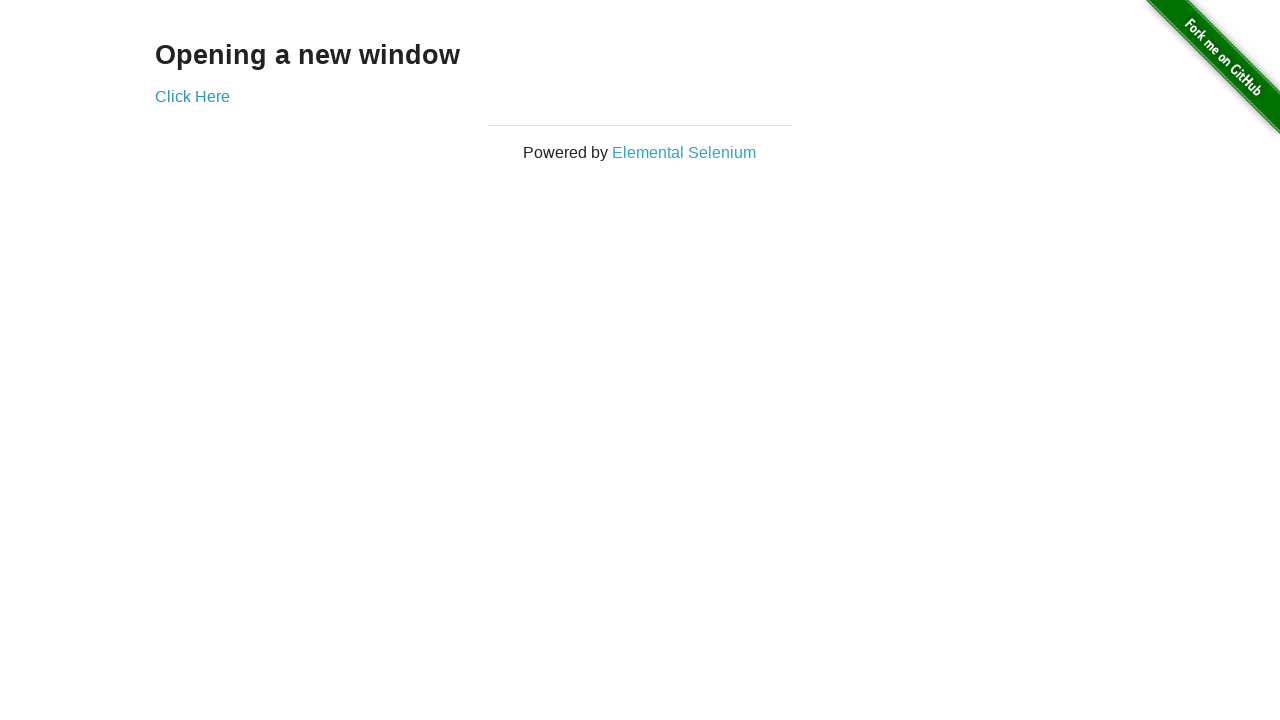

Captured new window page object
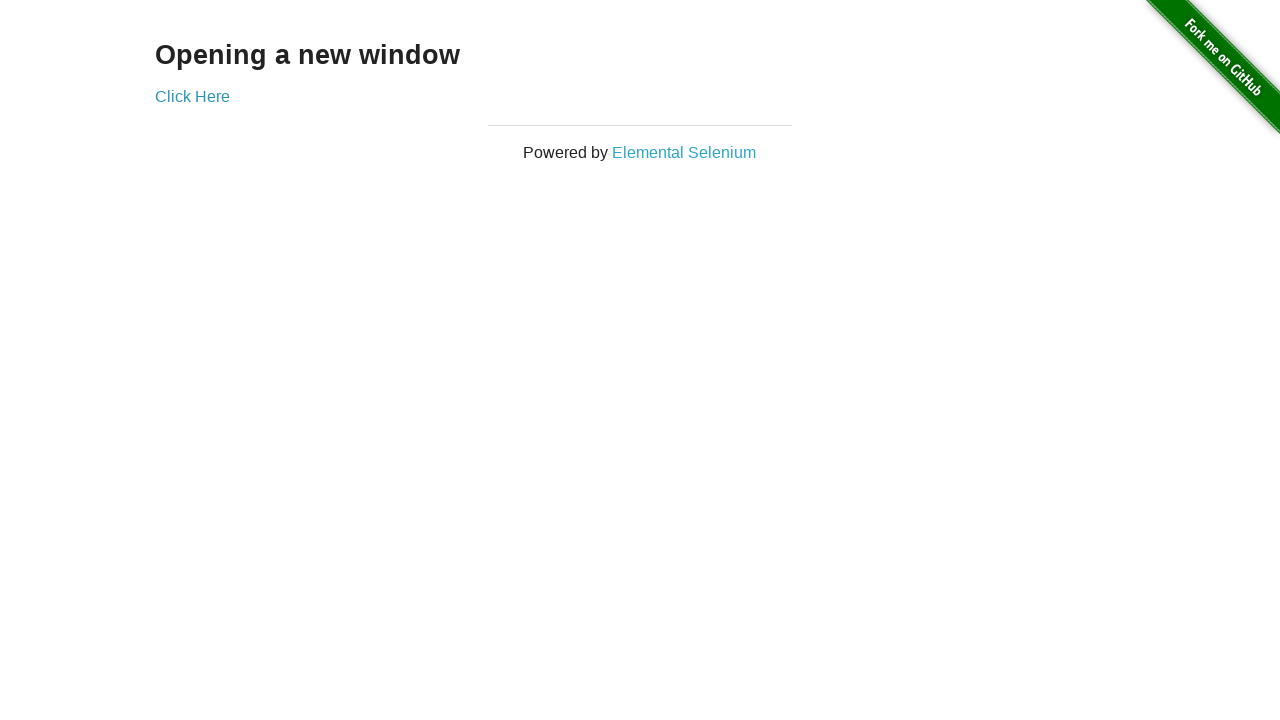

Waited for new window to fully load
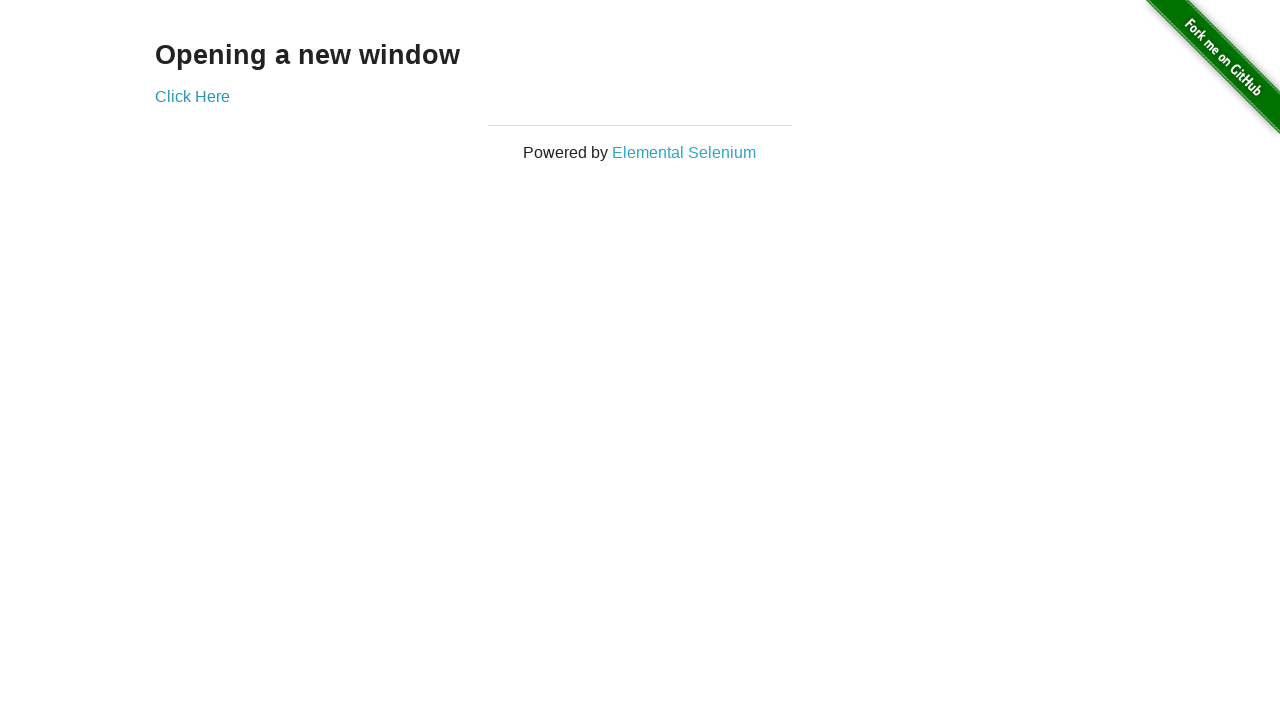

Verified new window title is 'New Window'
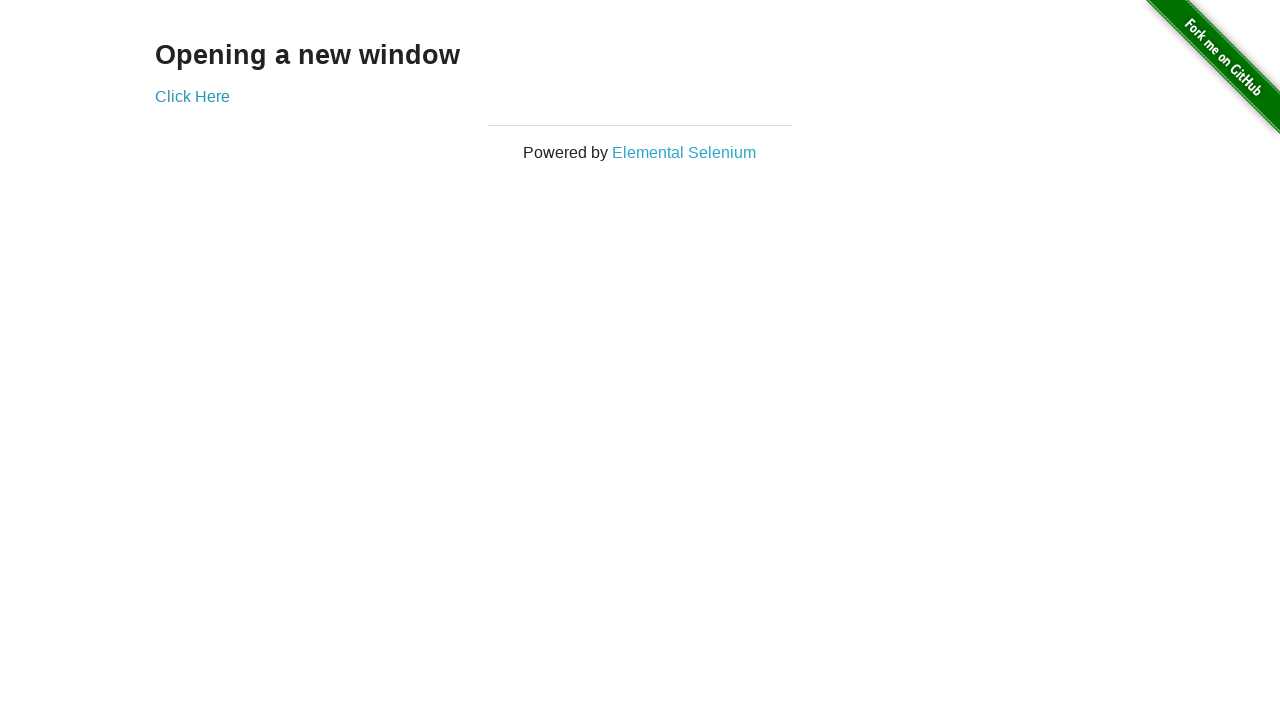

Verified new window heading text is 'New Window'
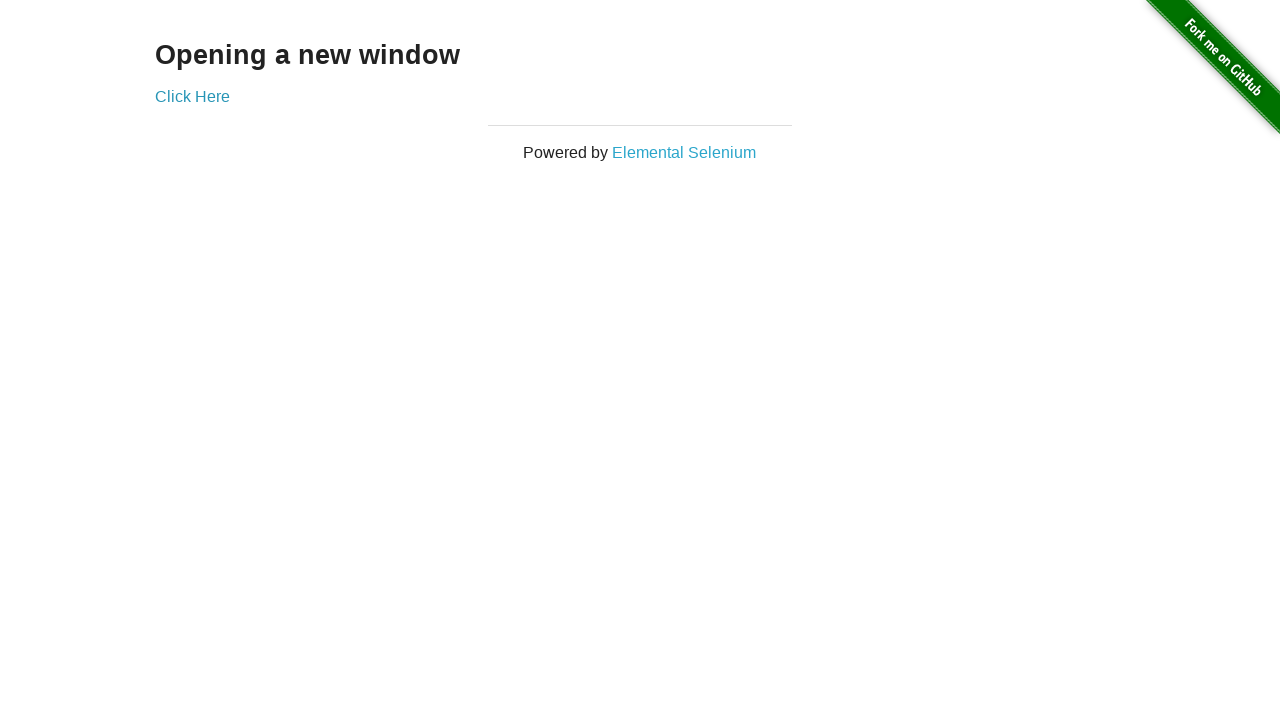

Switched back to main window
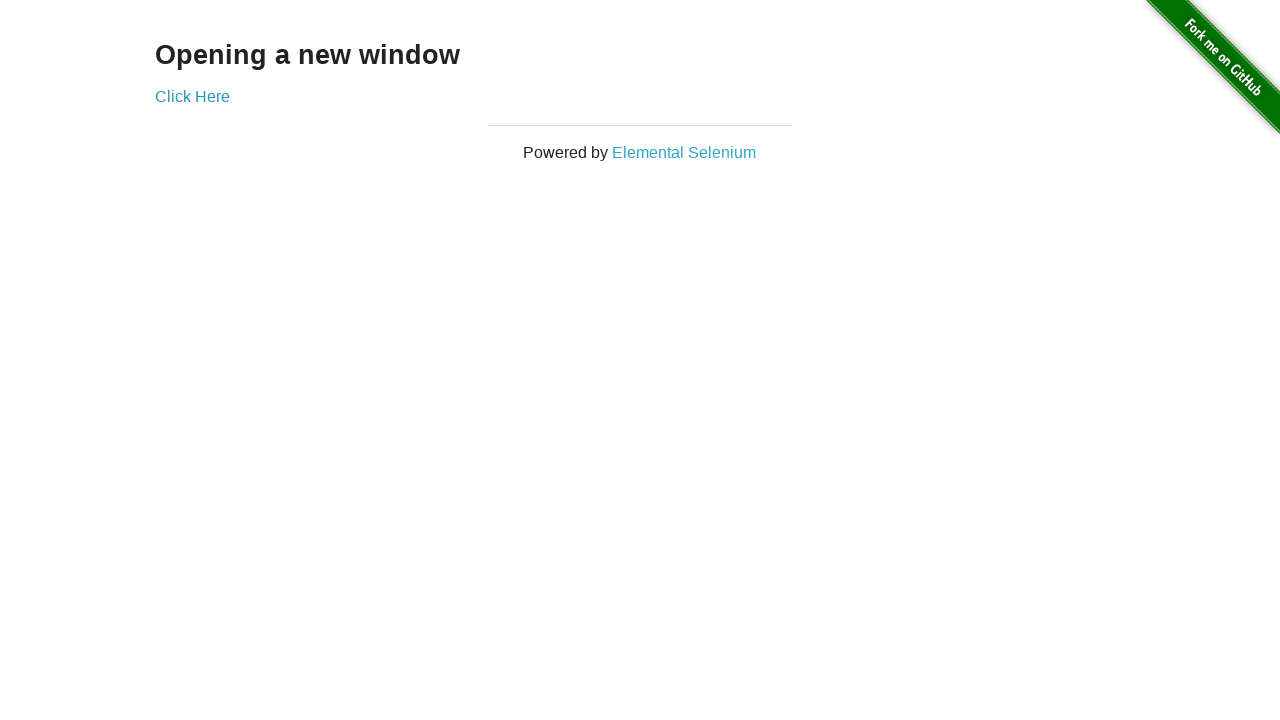

Verified main window title is still 'The Internet'
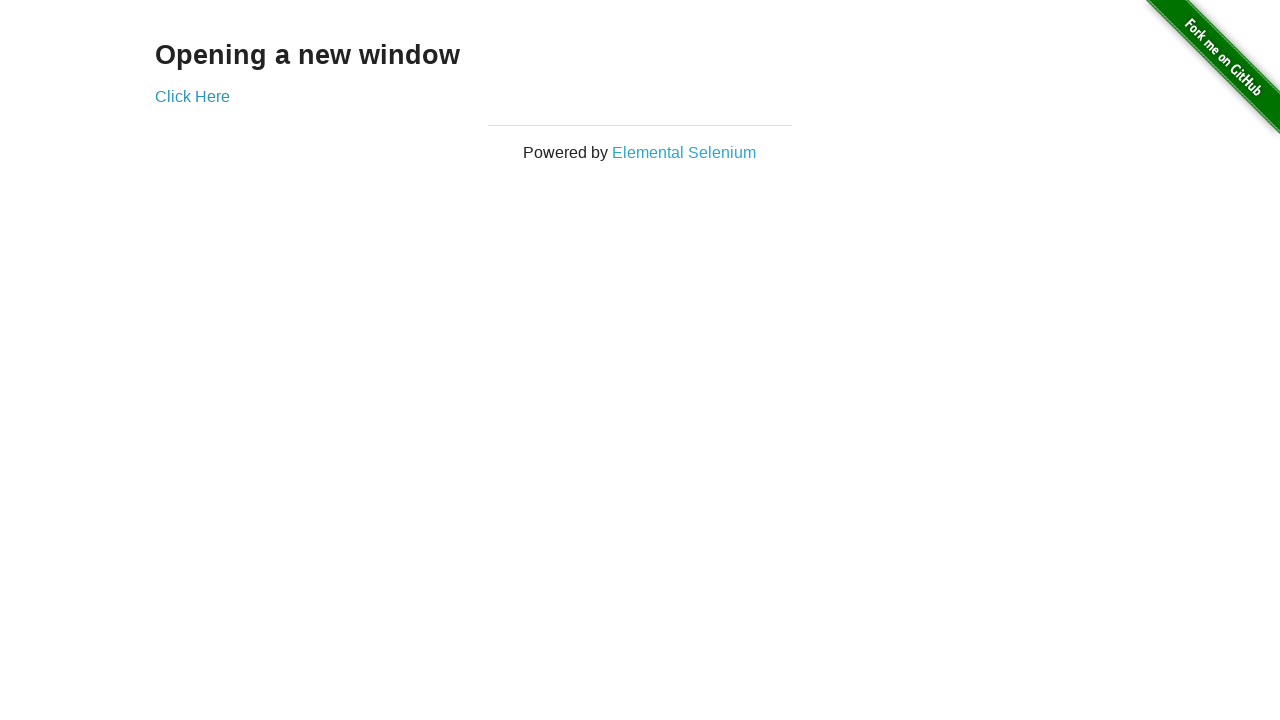

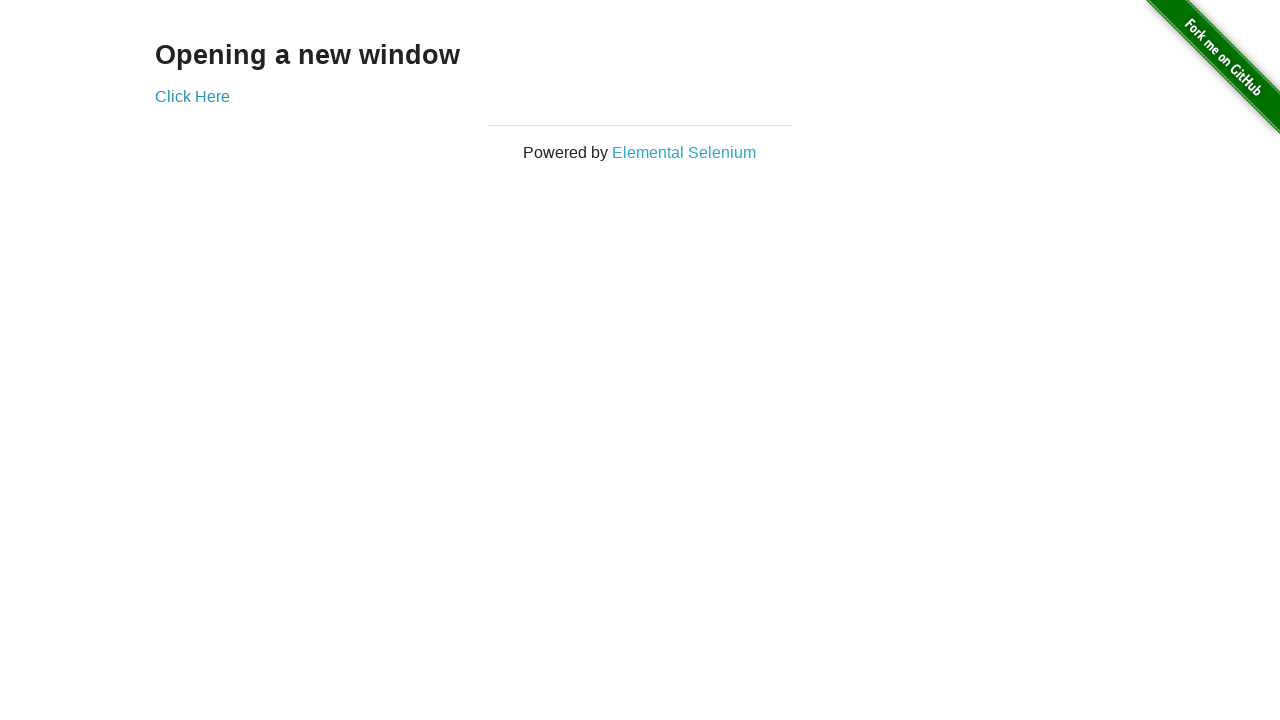